Navigates to DemoQA homepage and clicks on the 'Elements' card from the list of available tool categories

Starting URL: https://demoqa.com/

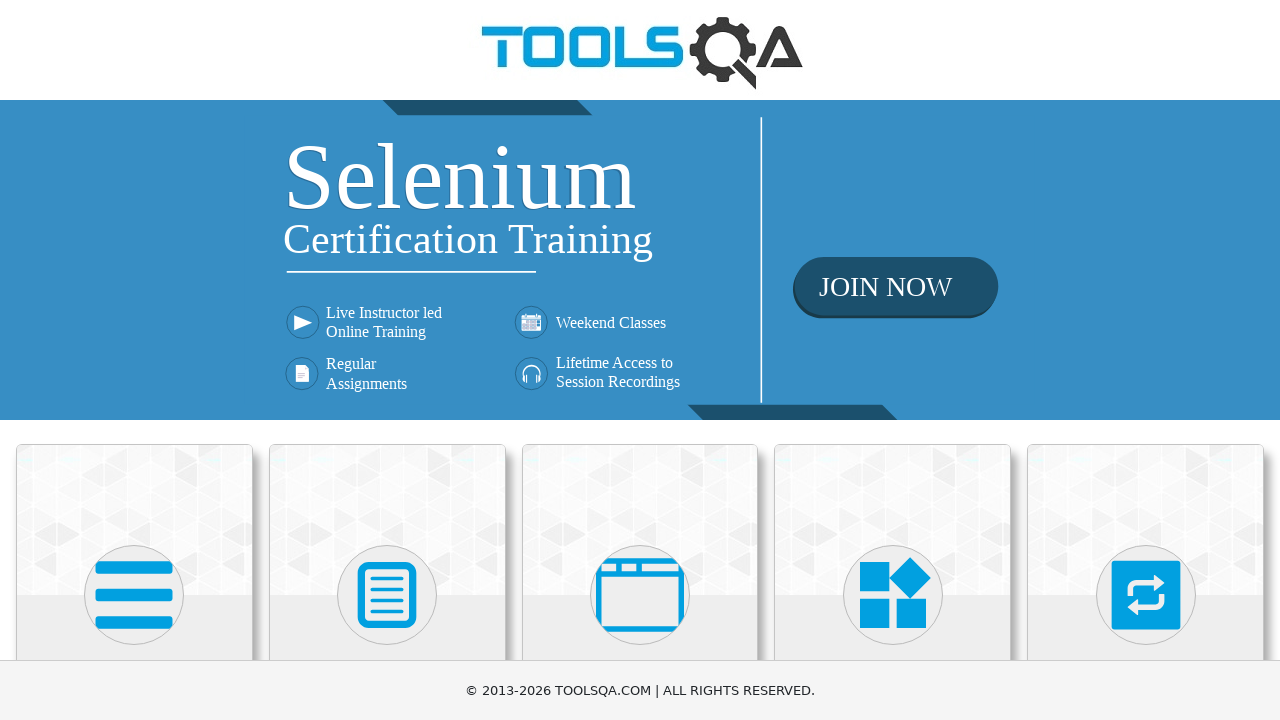

Navigated to DemoQA homepage
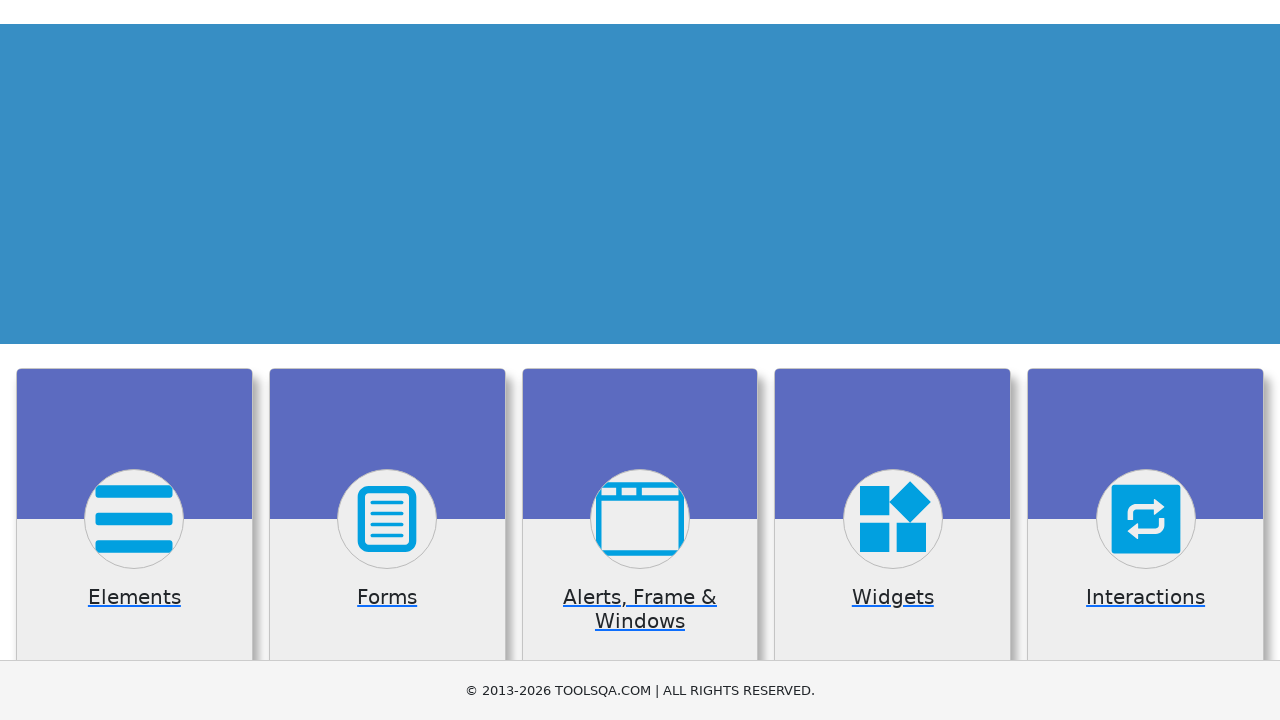

Card elements loaded
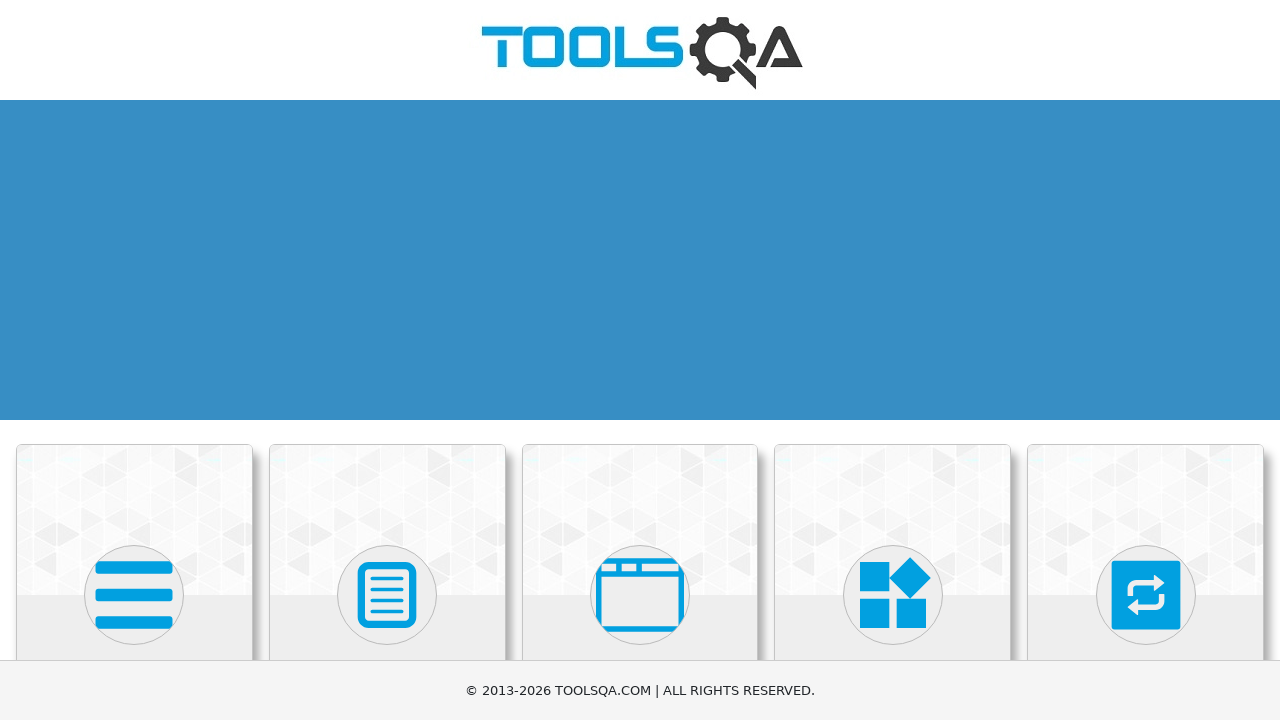

Found 6 card elements
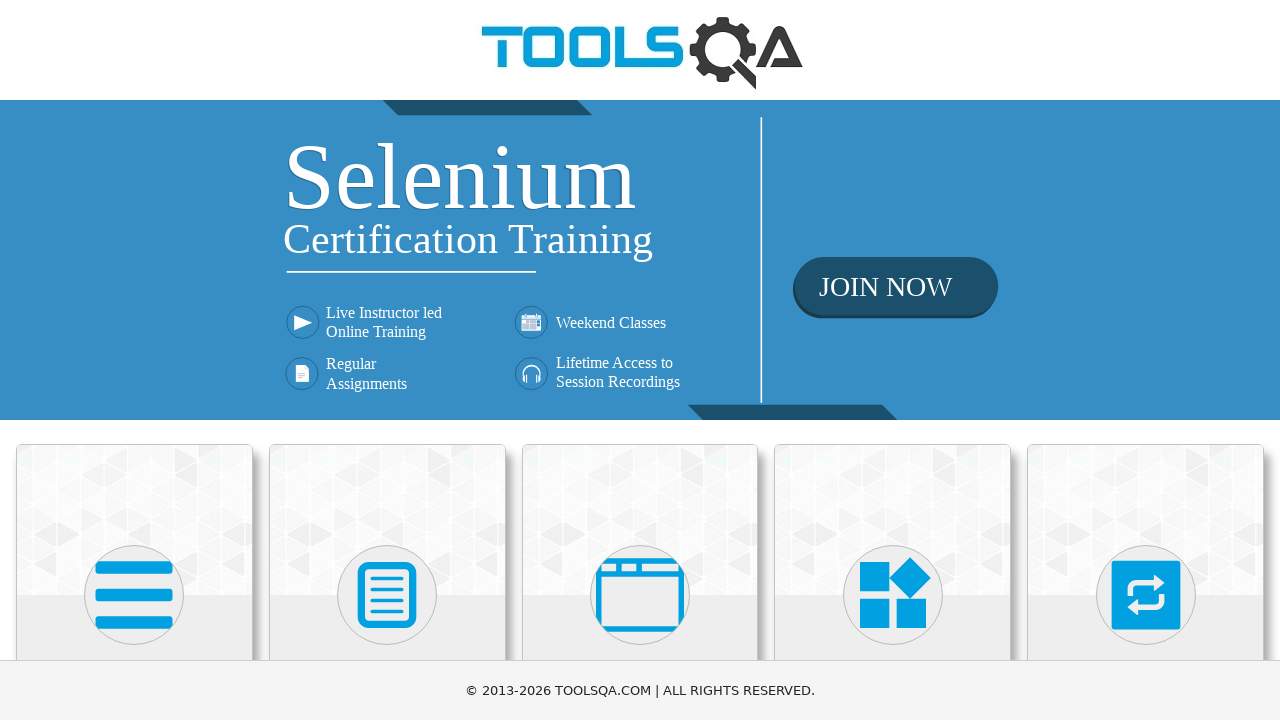

Clicked on the 'Elements' card at (134, 360) on .card-body >> nth=0
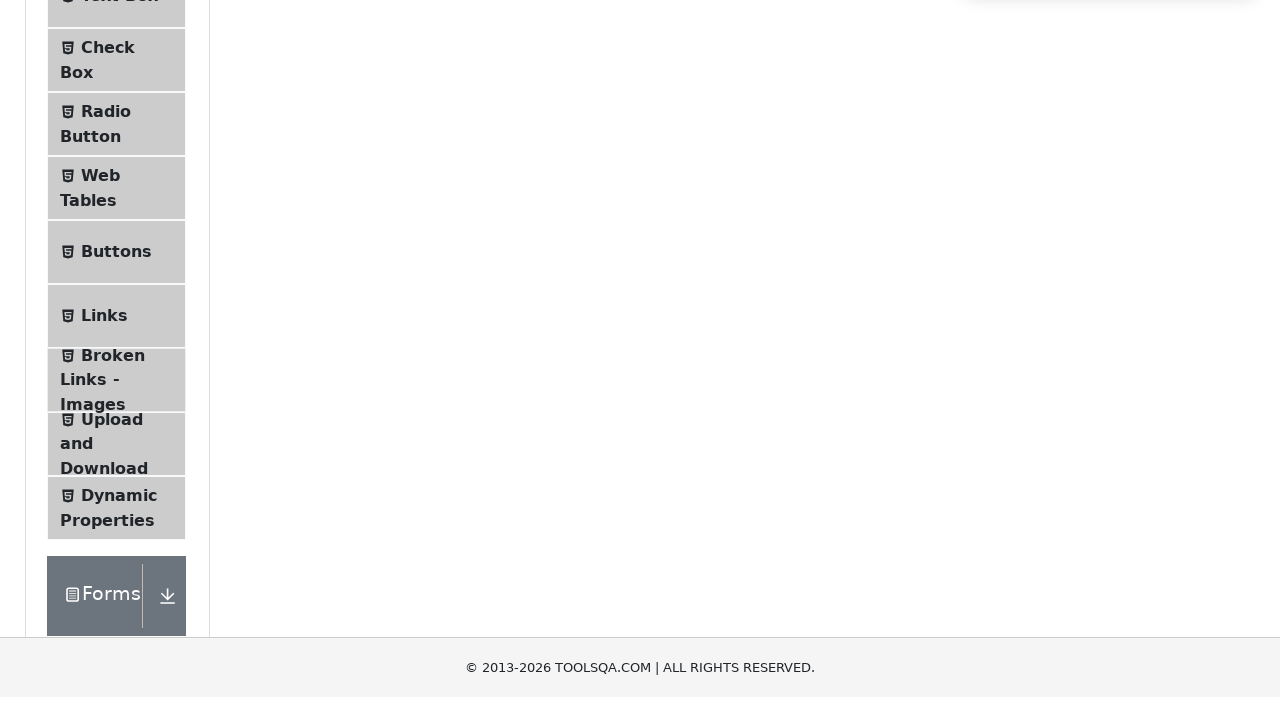

Navigation to Elements page completed
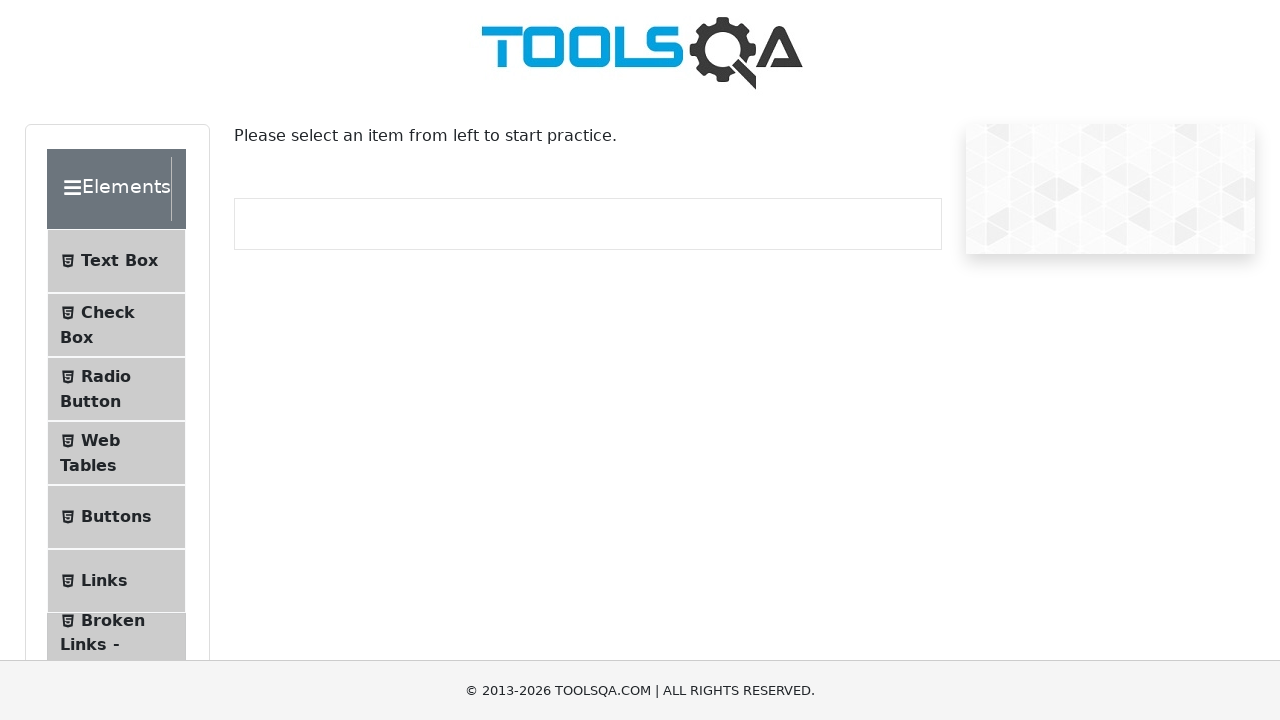

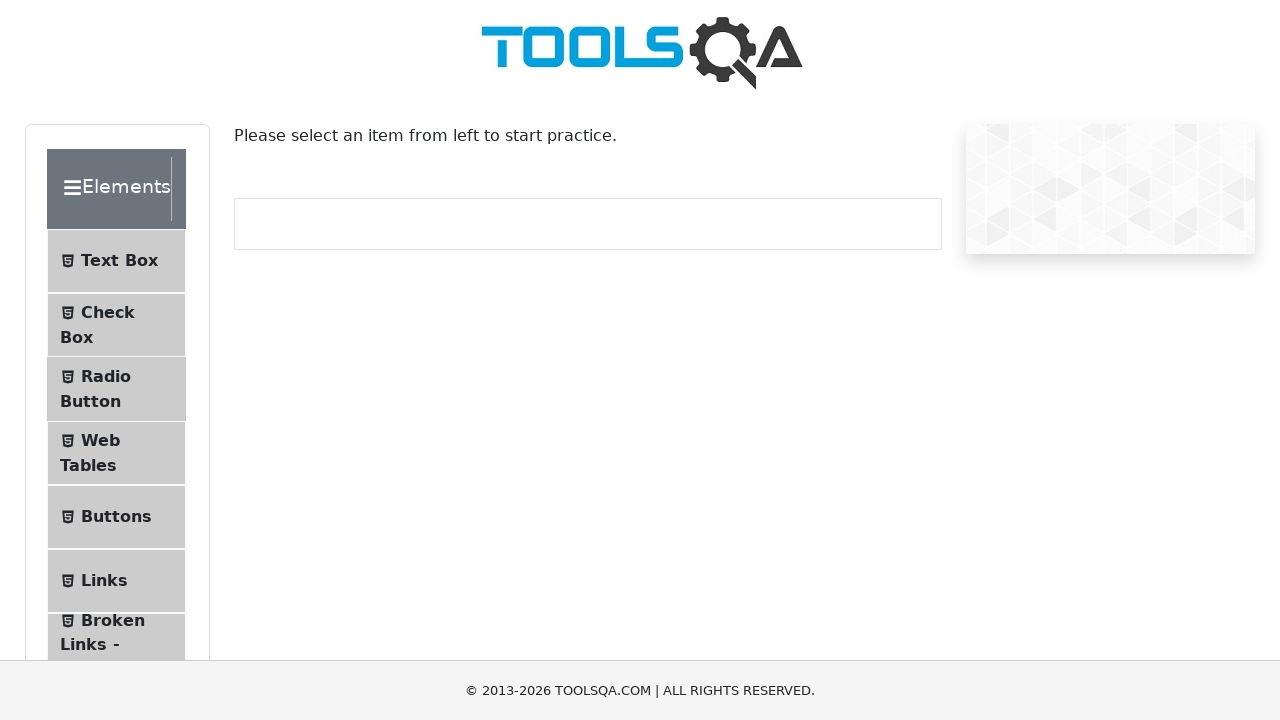